Tests auto-suggestive dropdown functionality by typing "ind", waiting for suggestions to appear, and selecting "India" from the dropdown options

Starting URL: https://rahulshettyacademy.com/dropdownsPractise/

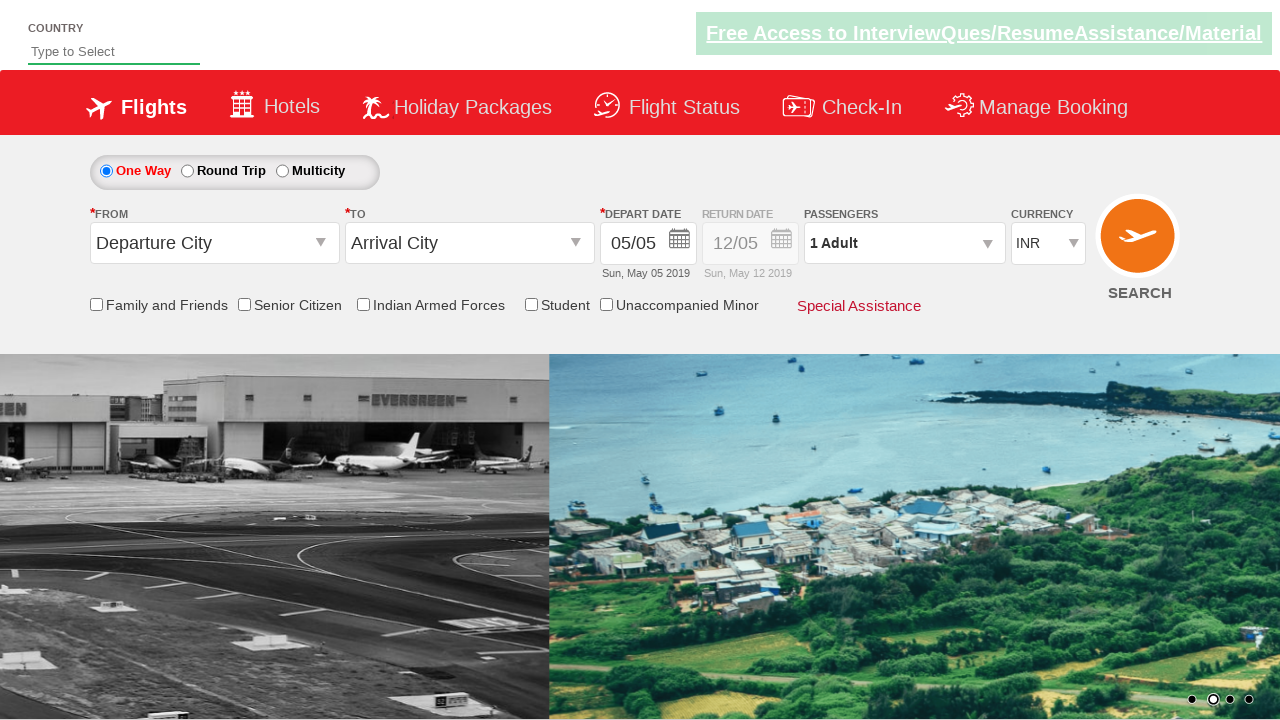

Typed 'ind' in the auto-suggest field on #autosuggest
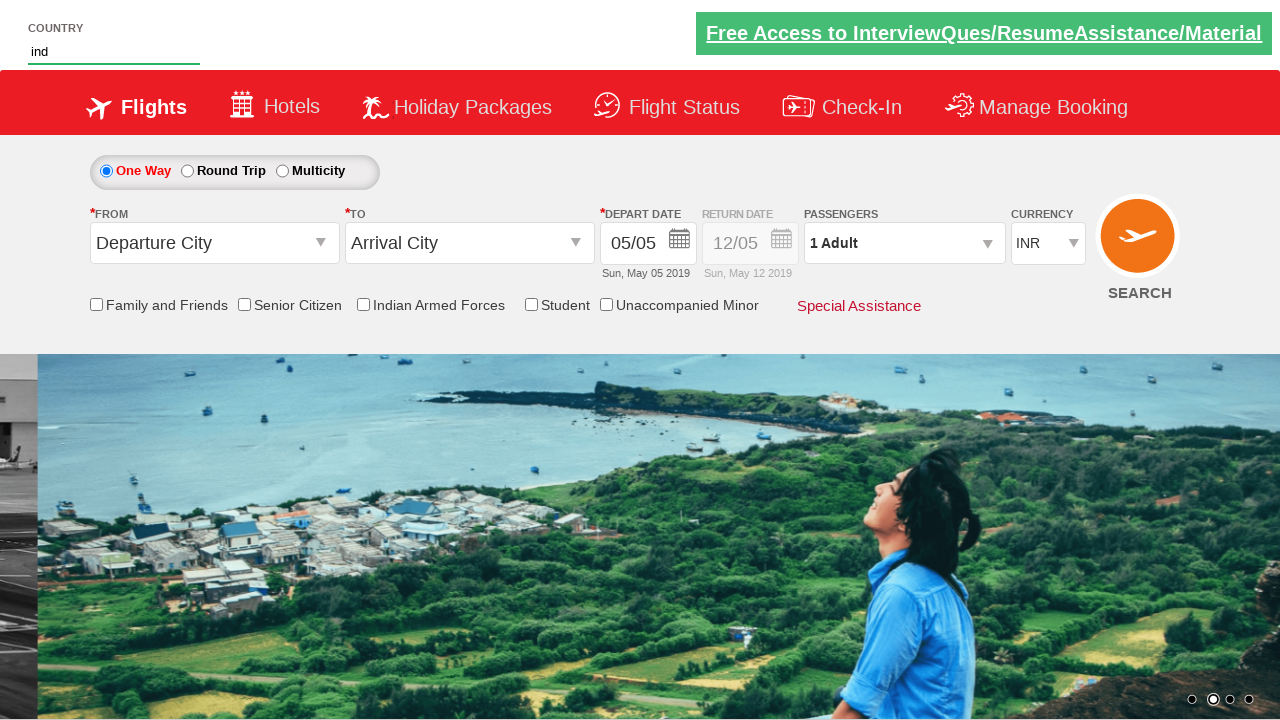

Dropdown suggestions appeared
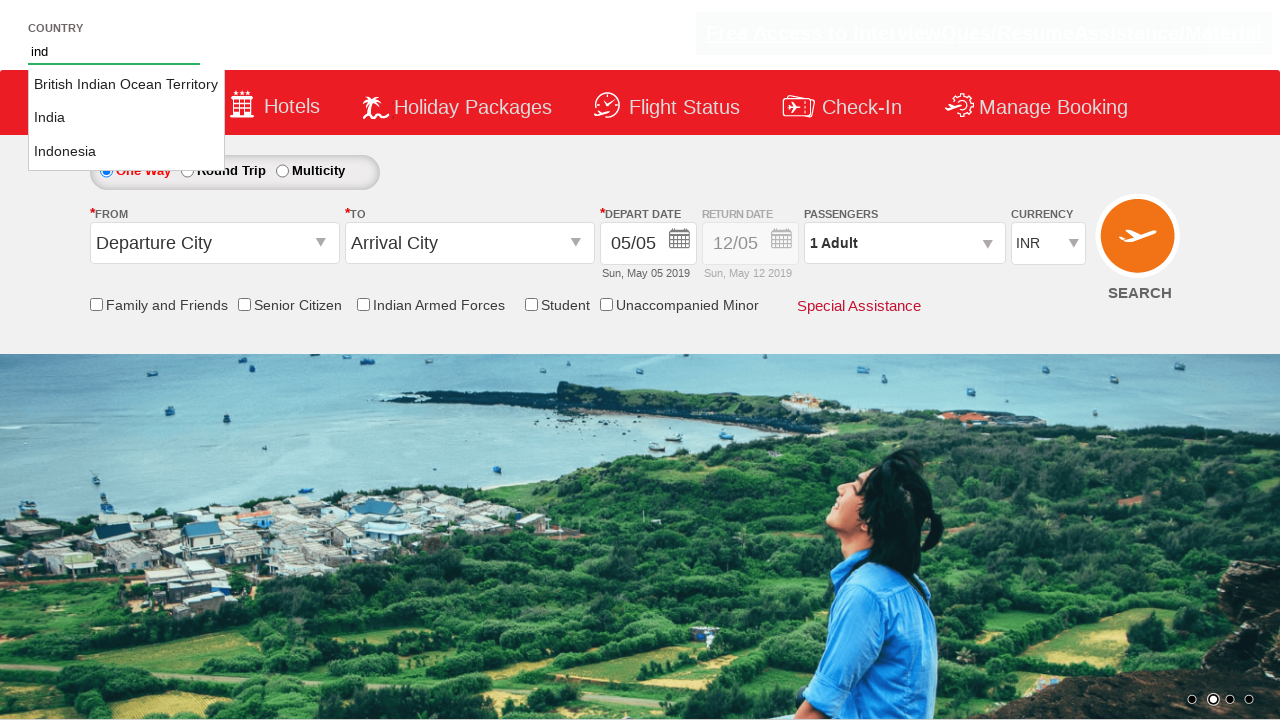

Retrieved all dropdown suggestion options
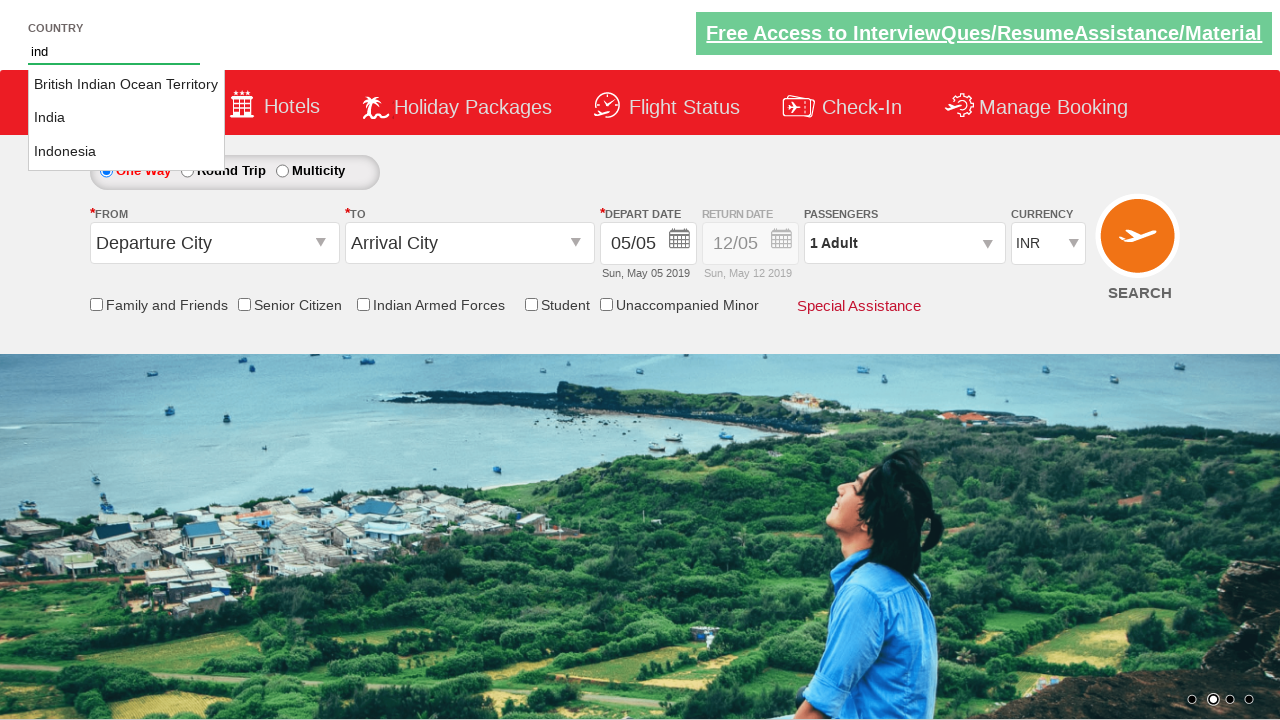

Clicked on 'India' option from dropdown
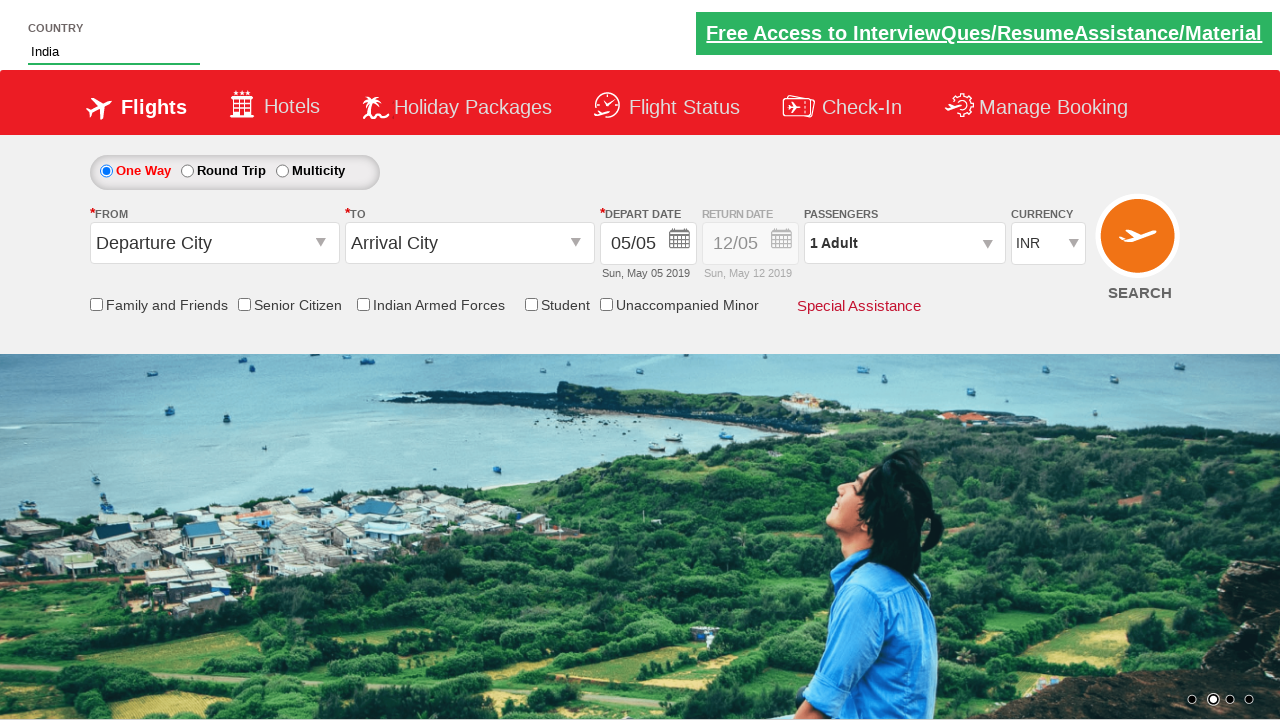

Verified that 'India' is selected in the auto-suggest field
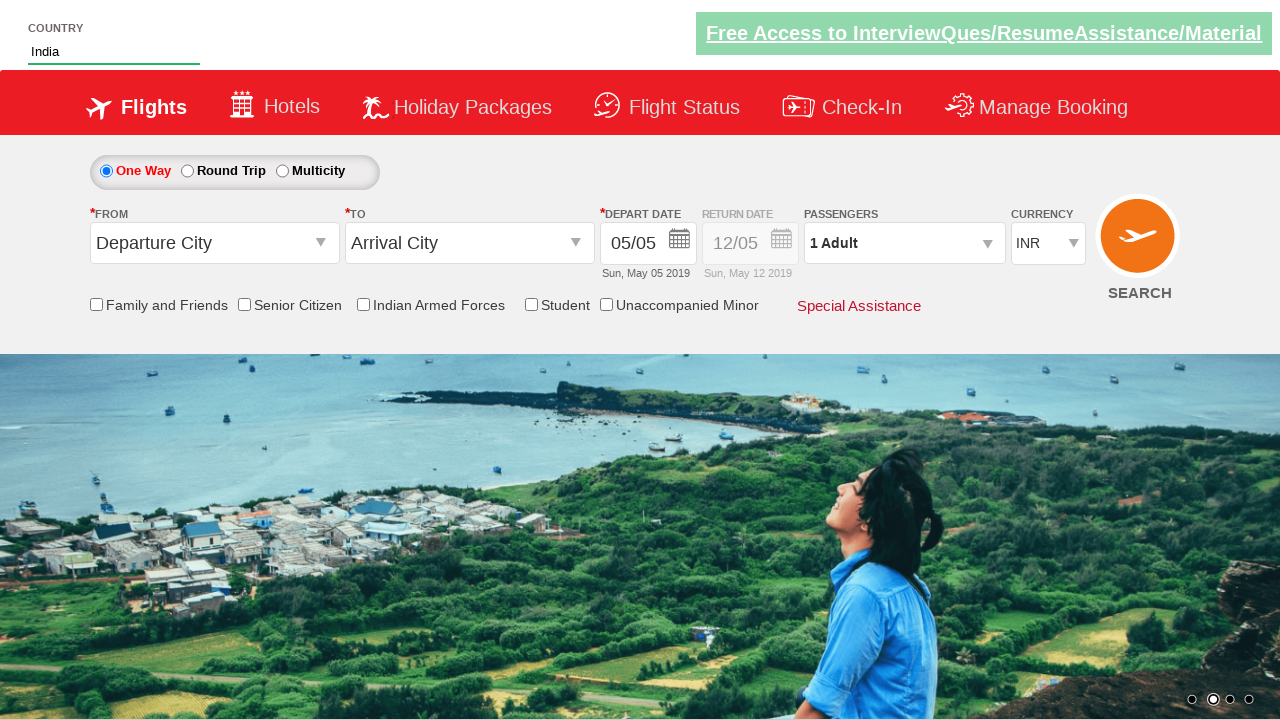

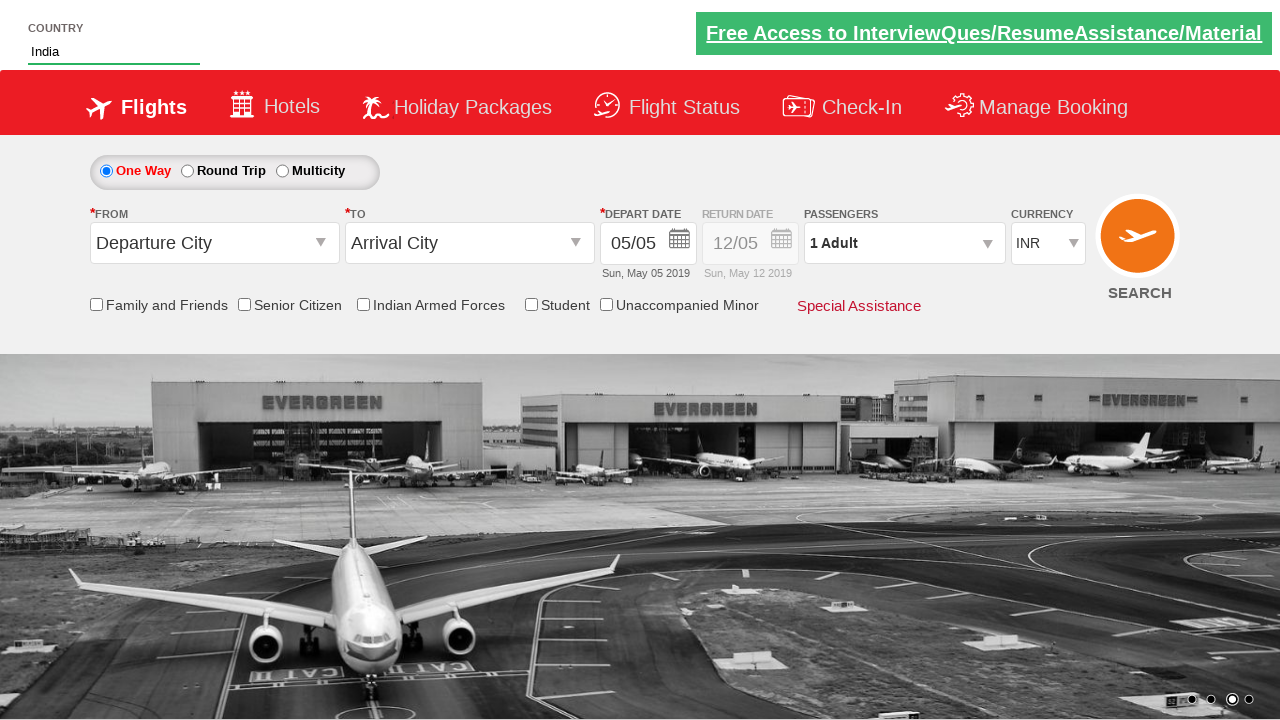